Tests network interception on demoblaze.com by mocking the product category API response and verifying that the mocked product description is displayed when clicking on the Phones category.

Starting URL: https://www.demoblaze.com/

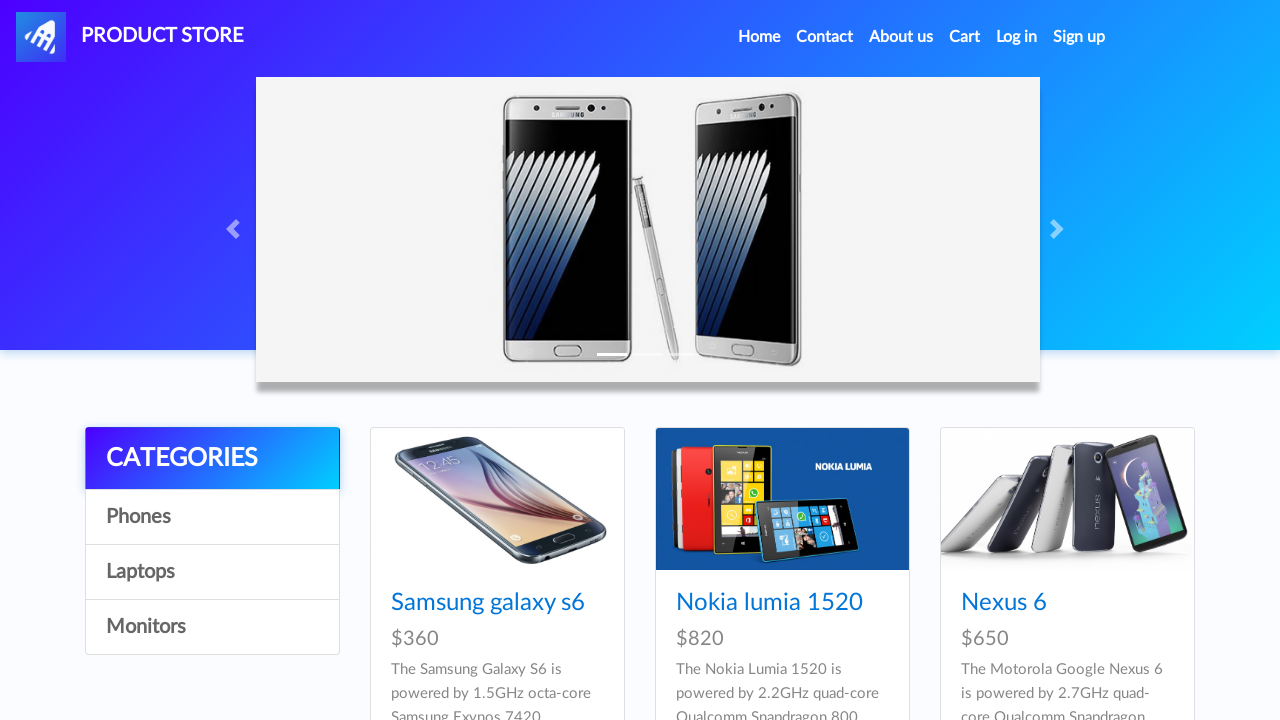

Waited for homepage logo to load
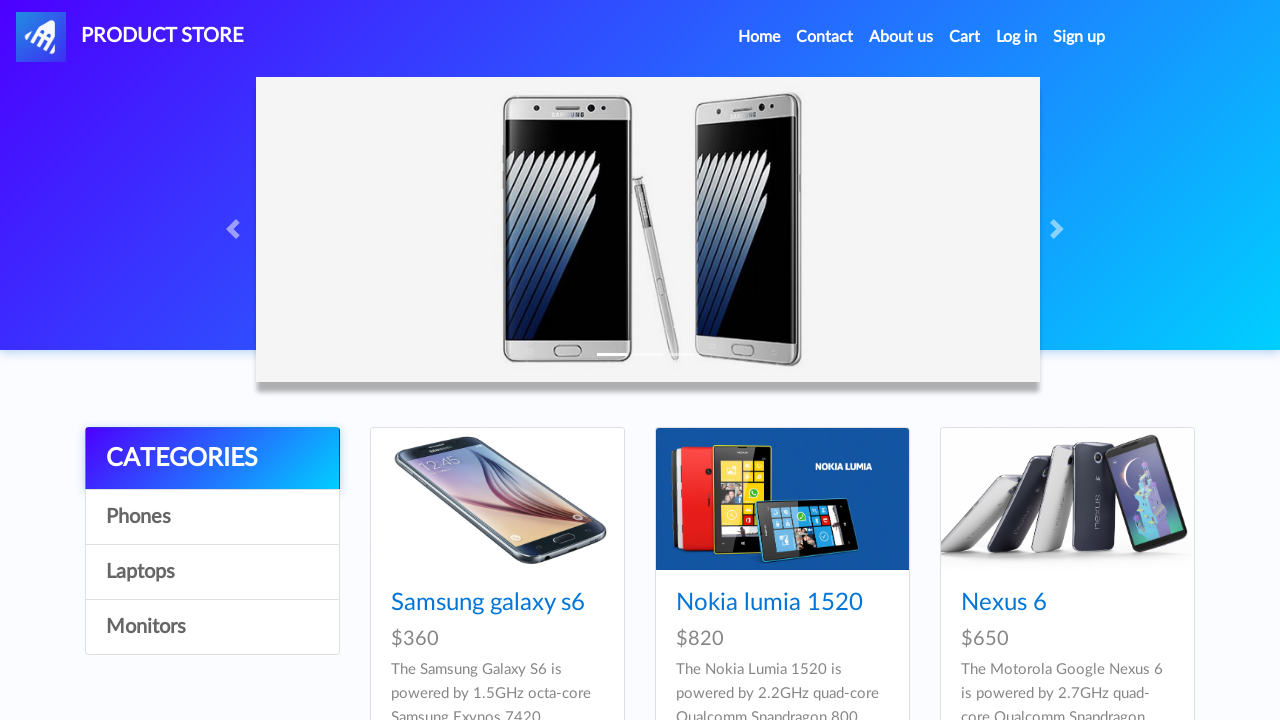

Retrieved homepage logo text content
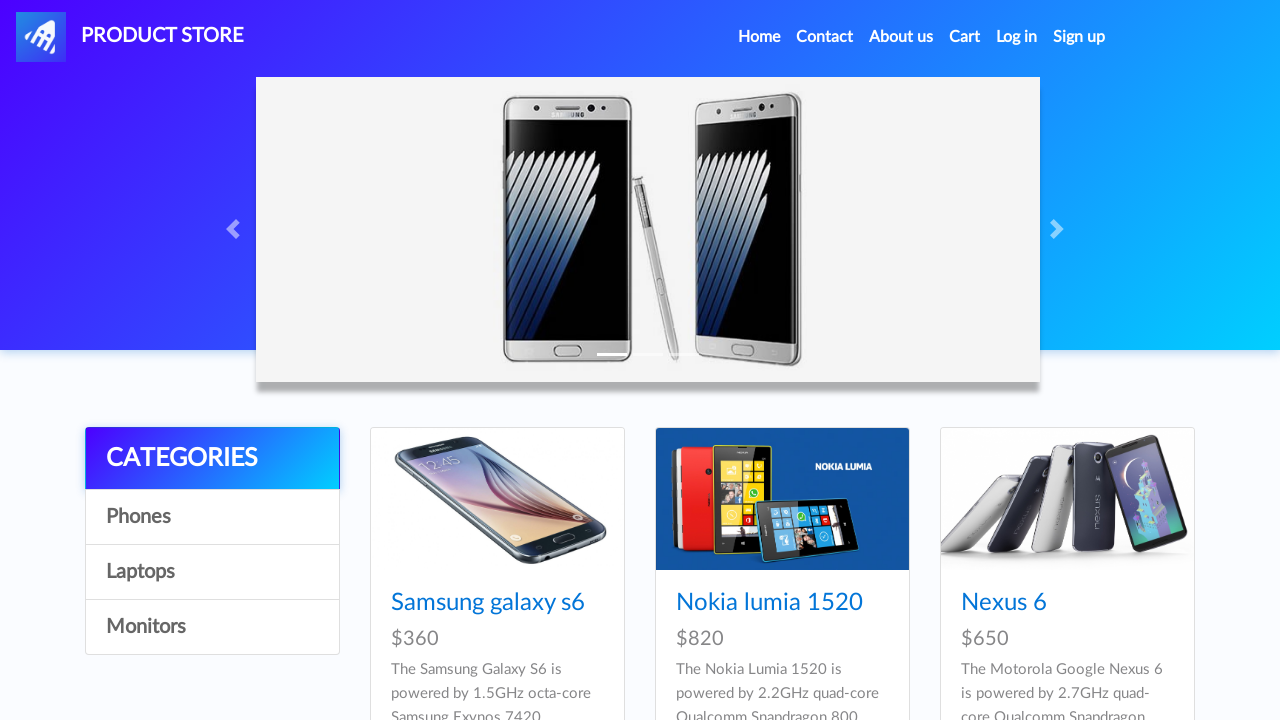

Verified logo contains 'PRODUCT STORE'
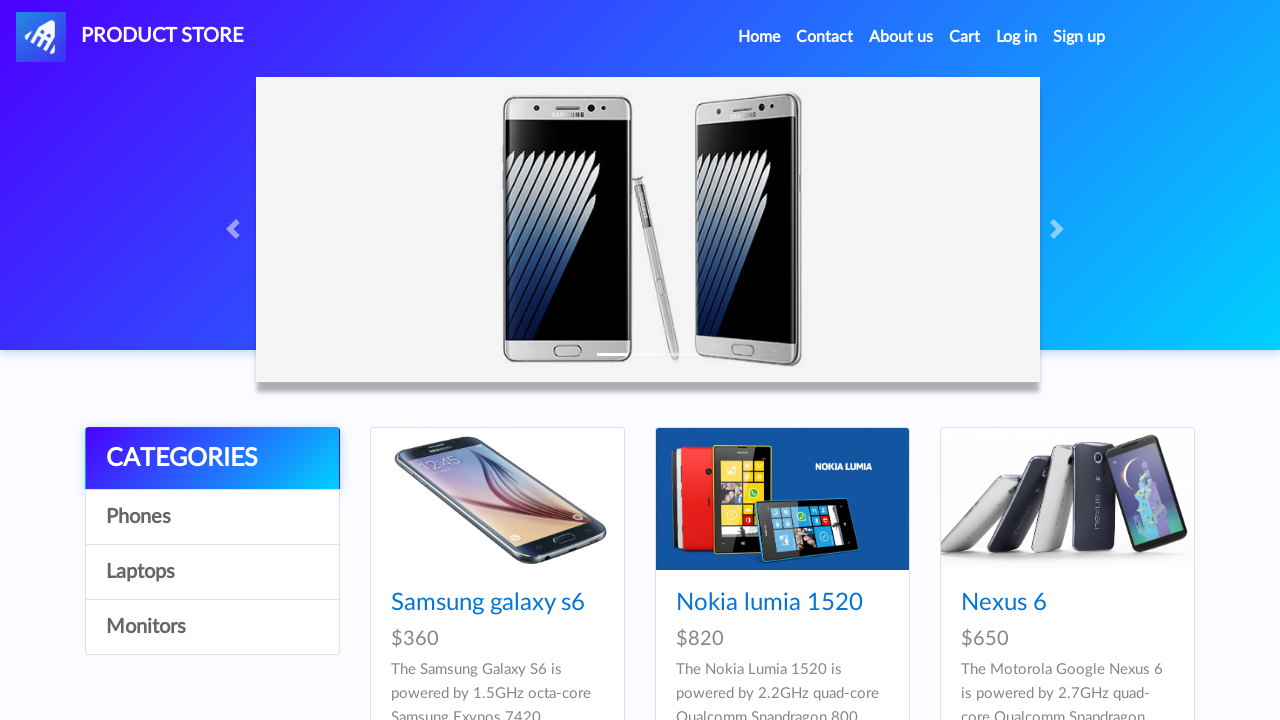

Defined mocked API response data for product category
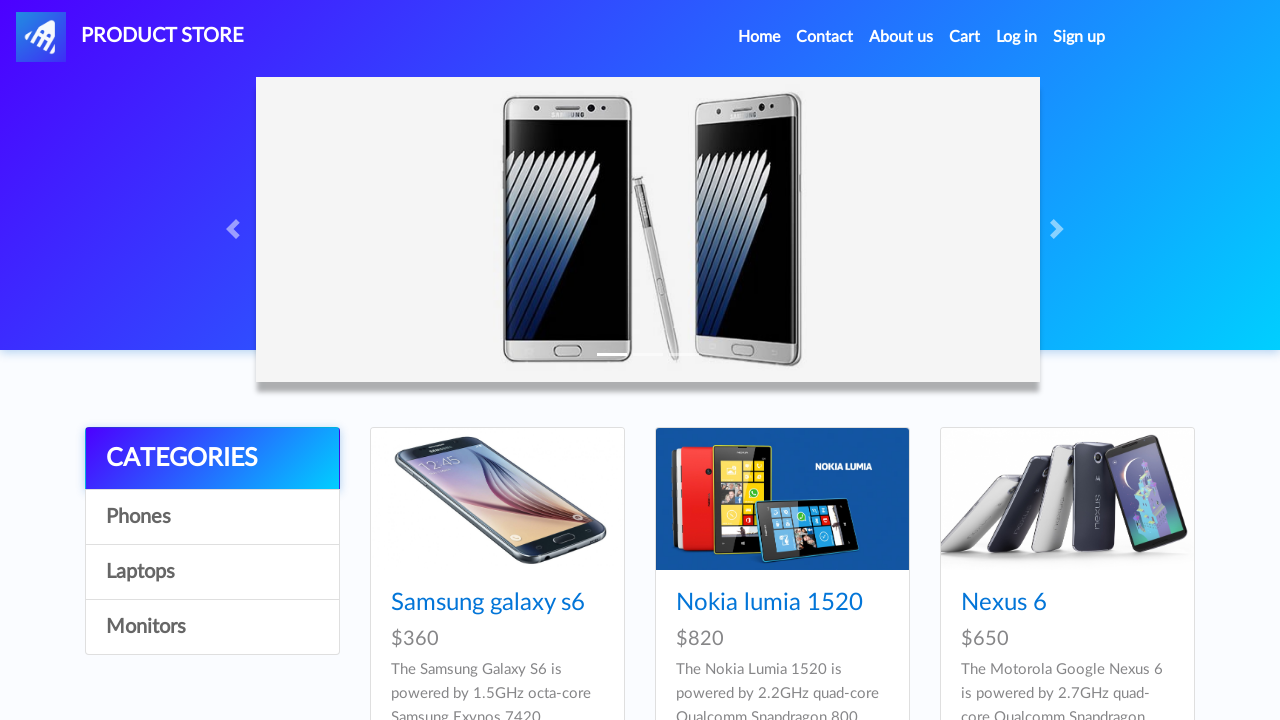

Set up network interception for product category API endpoint
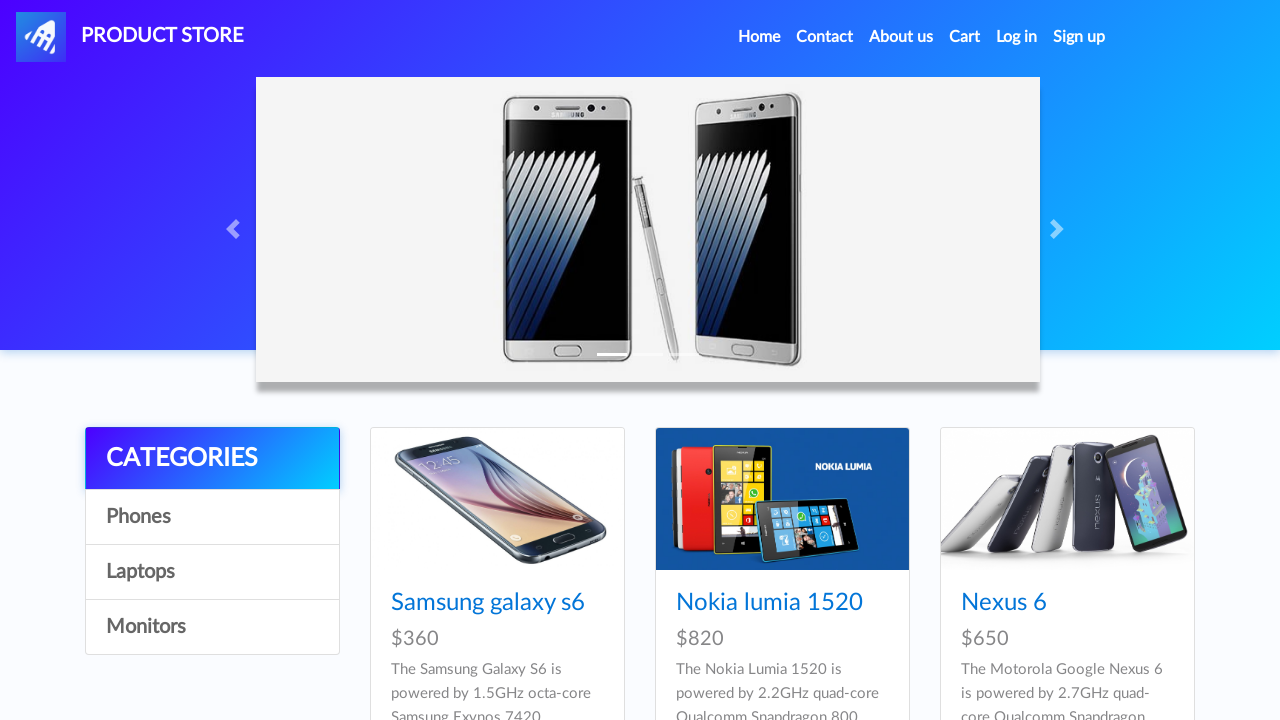

Clicked on Phones category to trigger mocked API call at (212, 517) on #itemc[onclick="byCat('phone')"]
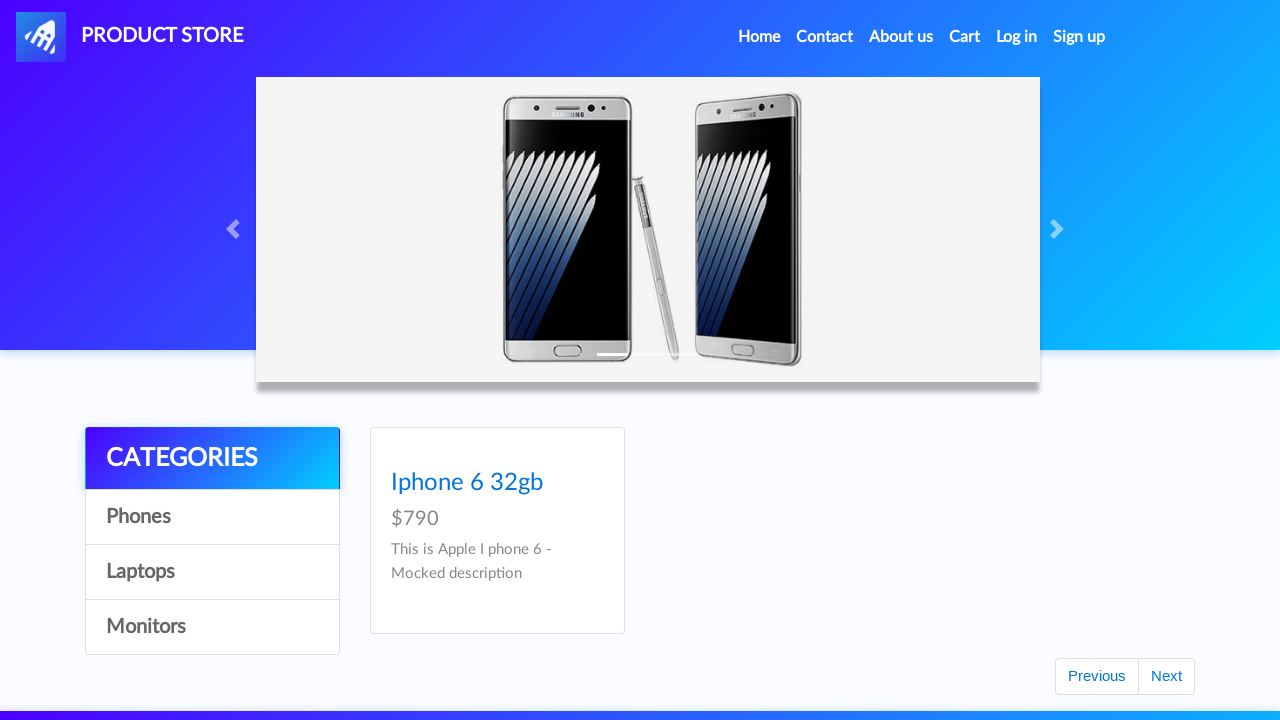

Waited for product description element to appear
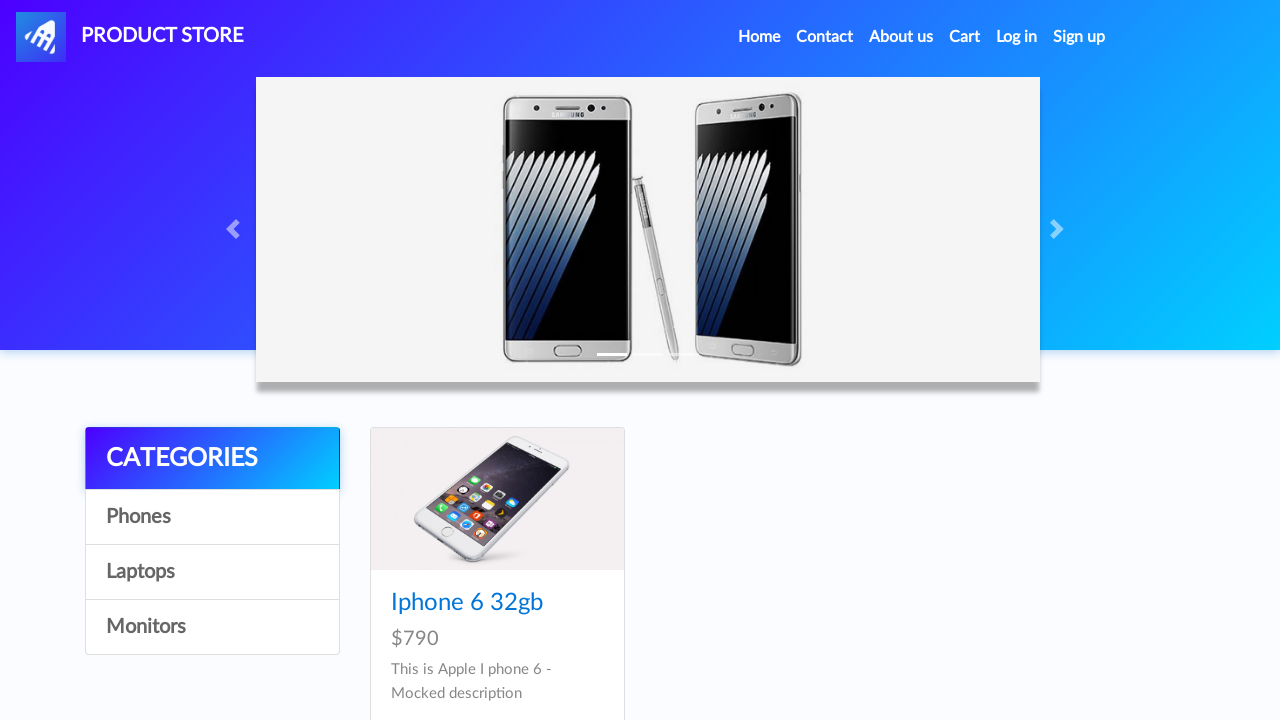

Retrieved product description text content
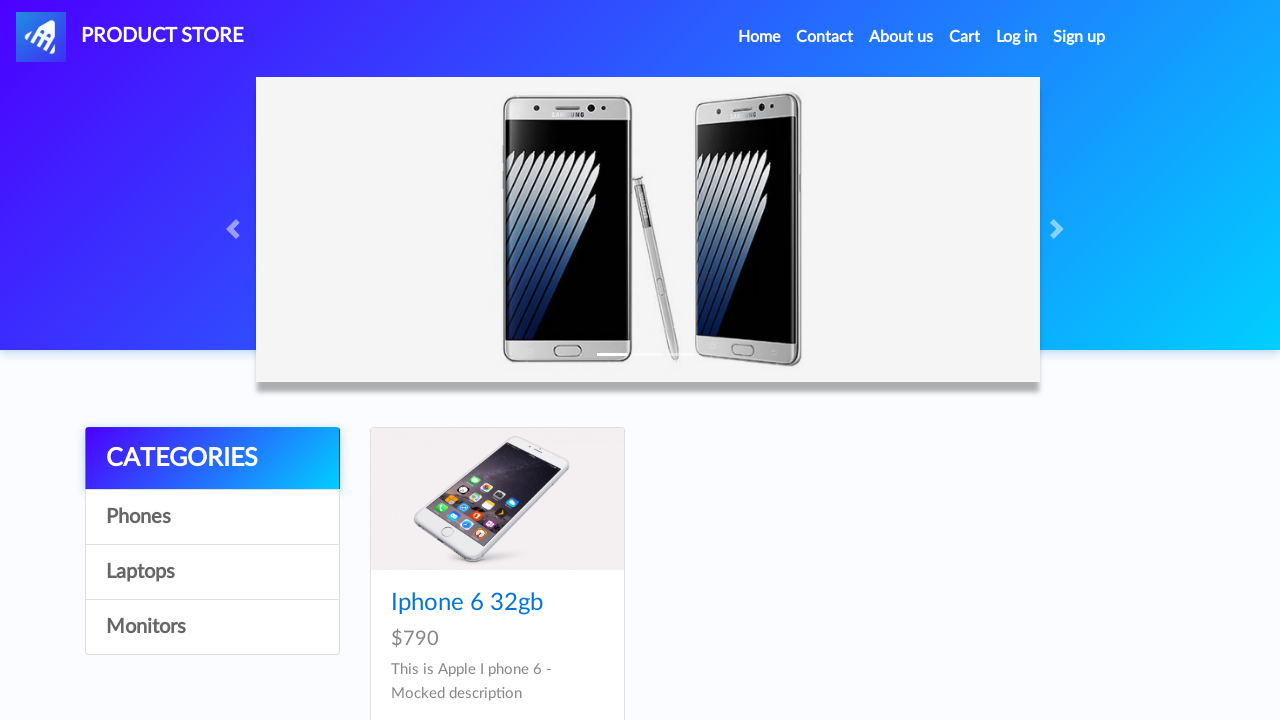

Stripped whitespace from product description
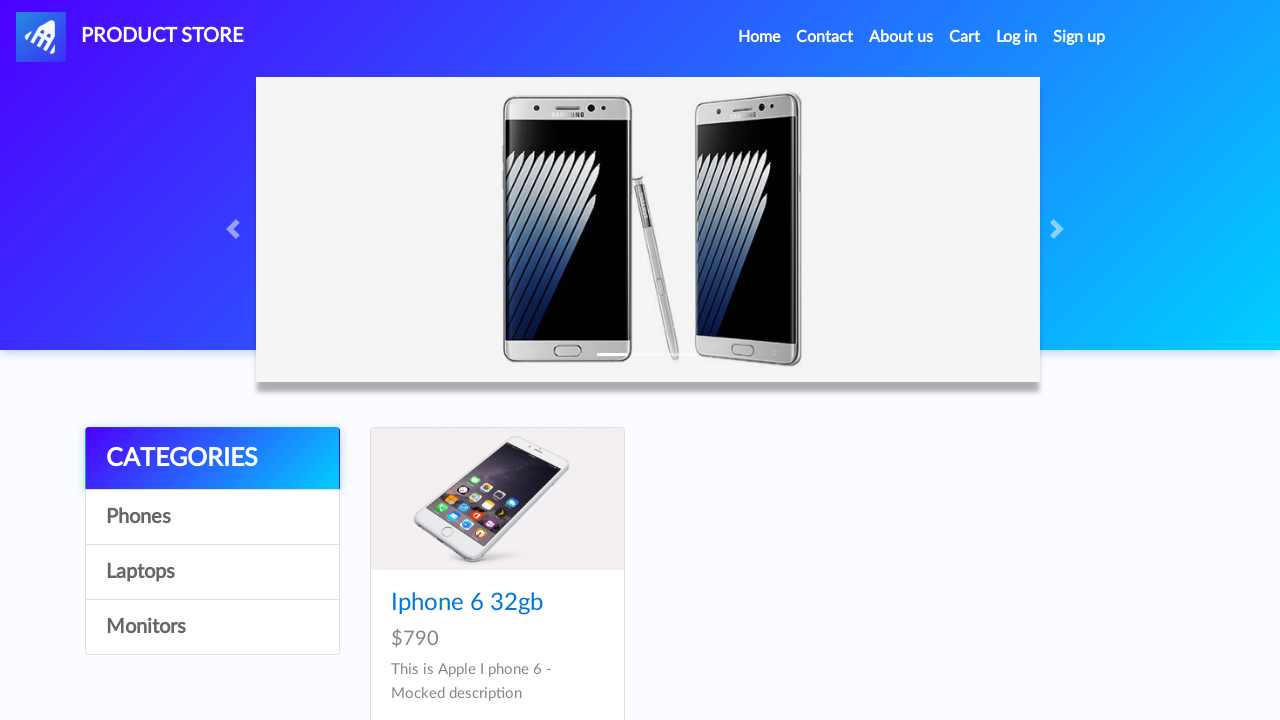

Verified mocked product description is displayed correctly
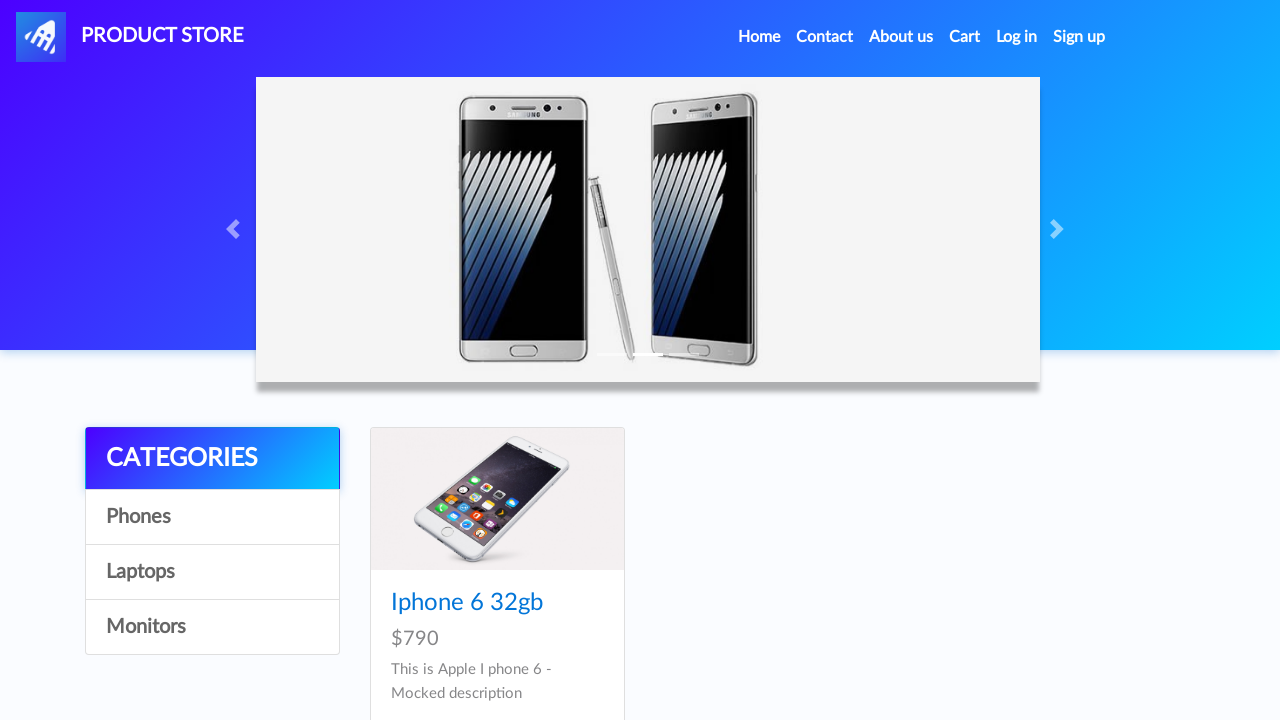

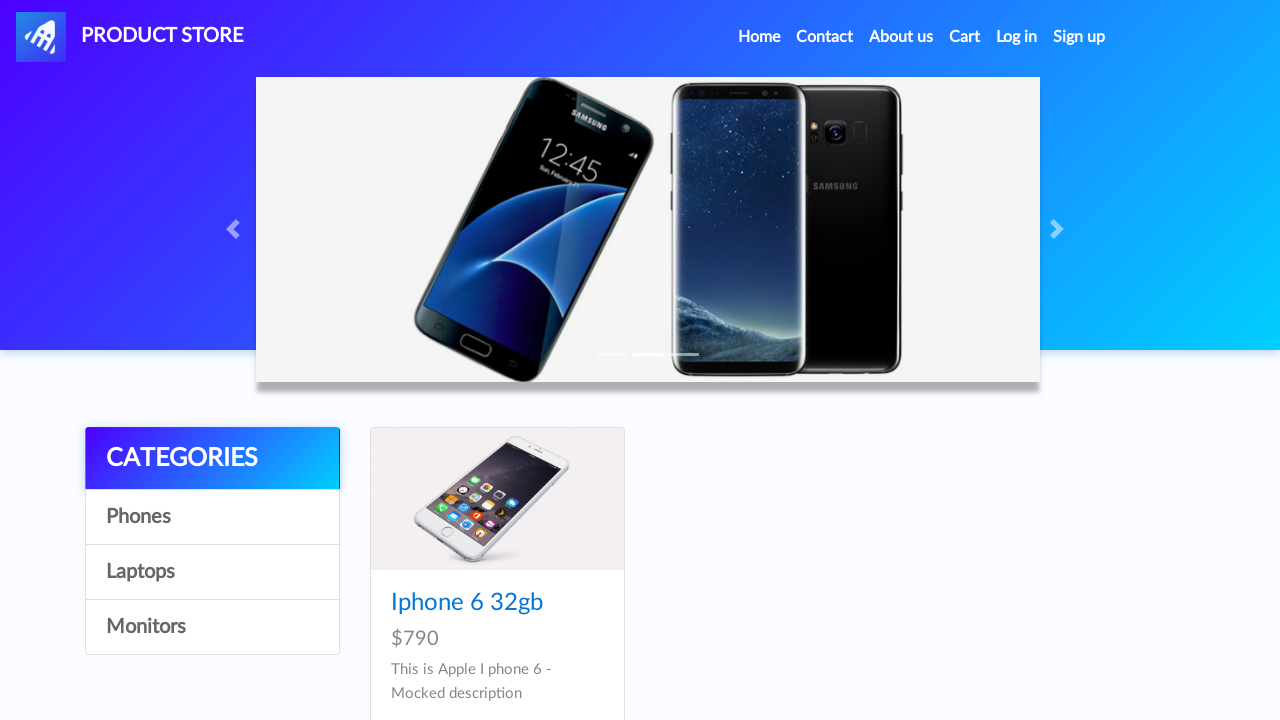